Tests an explicit wait scenario where the script waits for a price to change to $100, then clicks a book button, calculates a mathematical formula based on a displayed value, enters the answer, and submits the form.

Starting URL: http://suninjuly.github.io/explicit_wait2.html

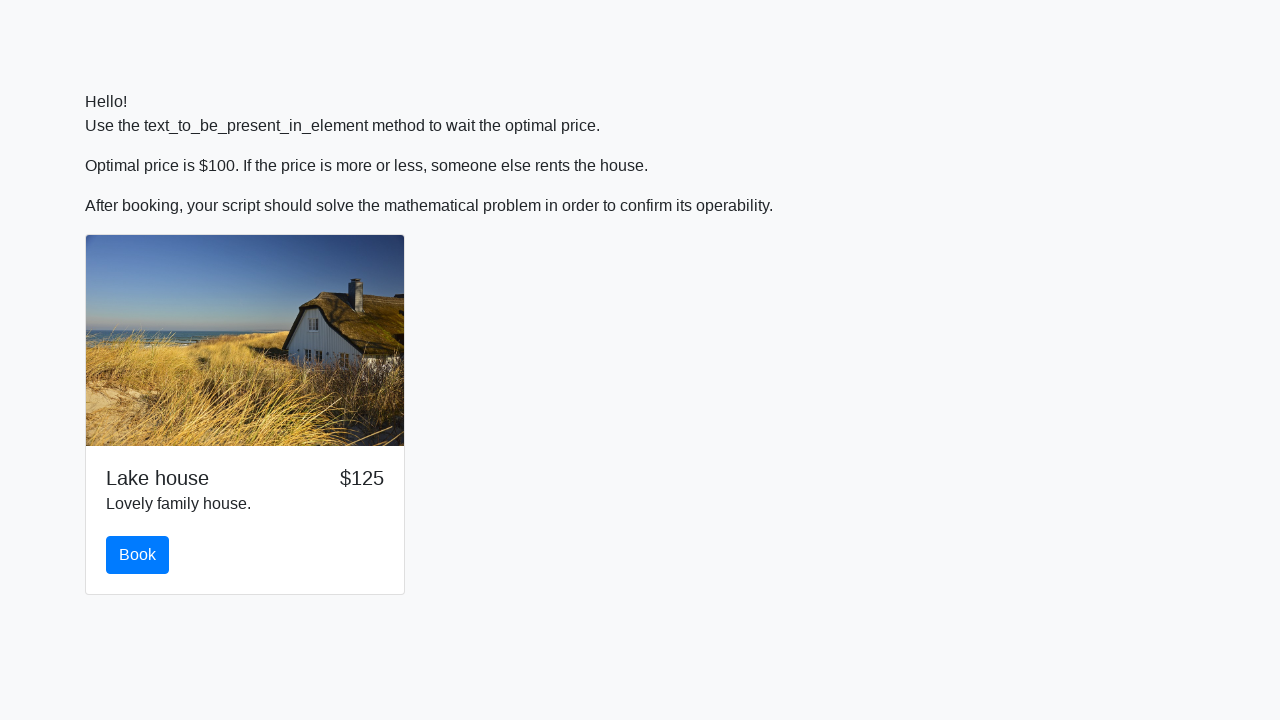

Waited for price to change to $100
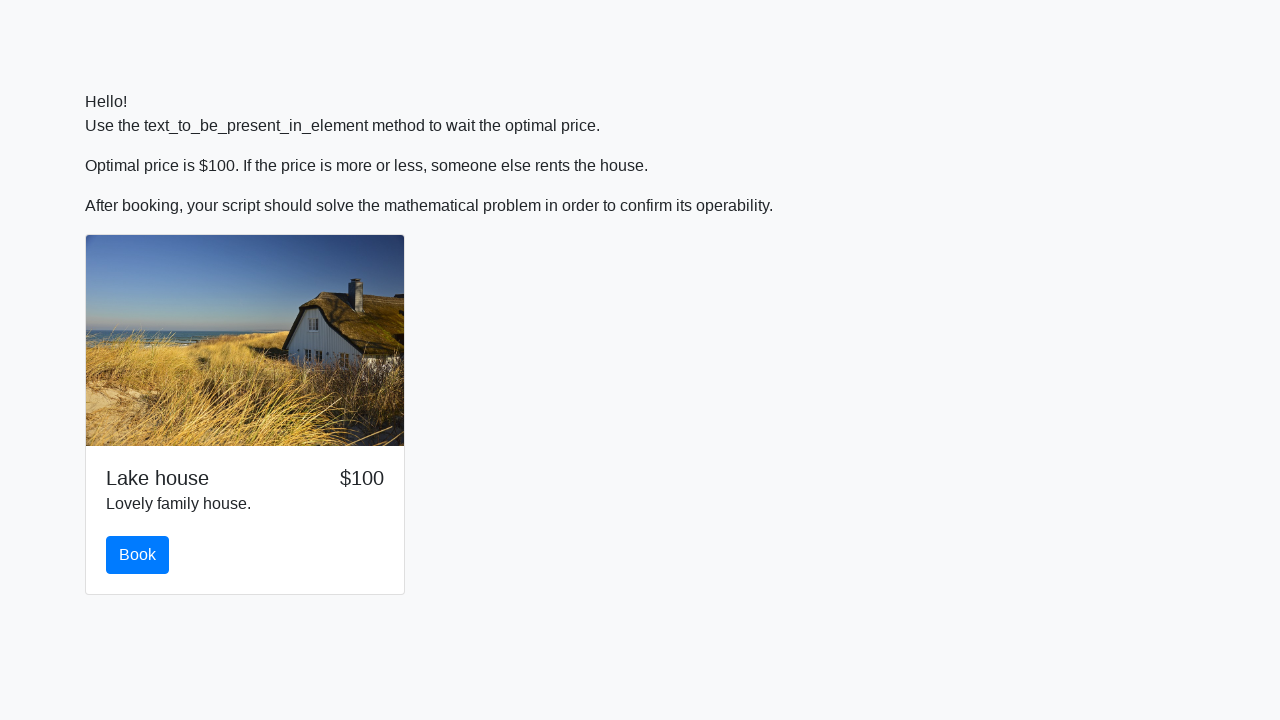

Clicked the book button at (138, 555) on #book
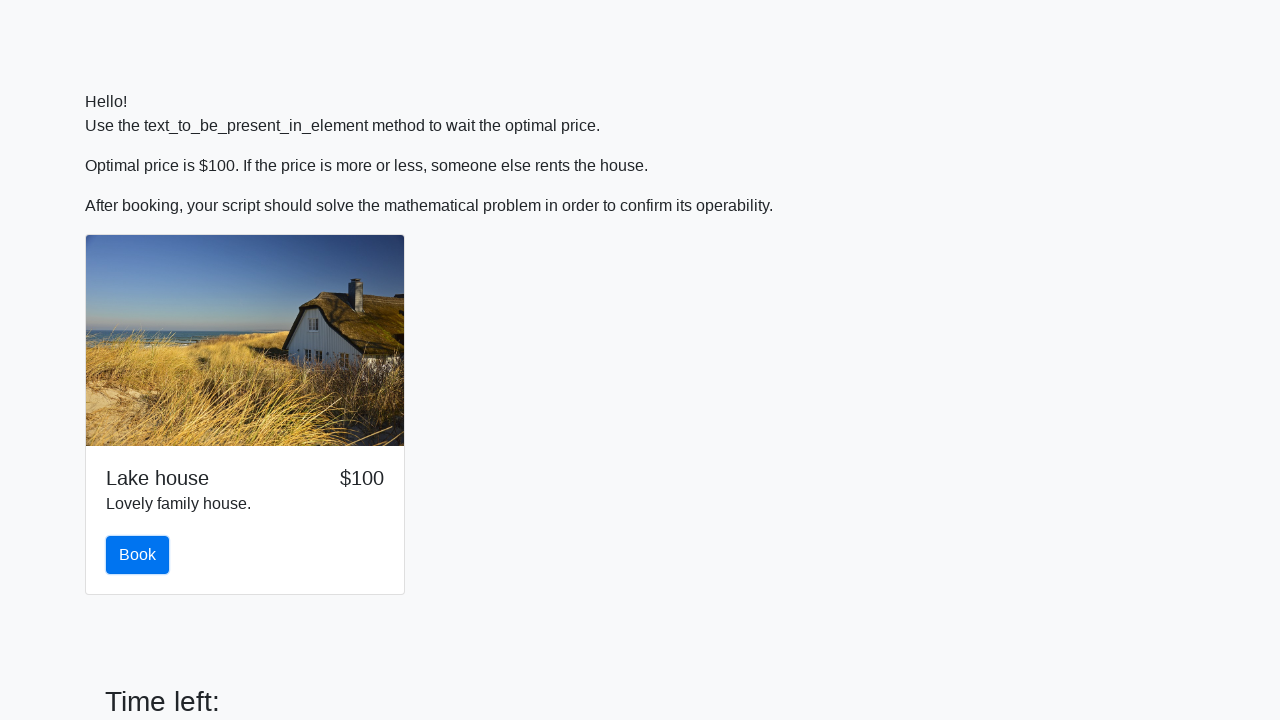

Retrieved x value from input_value element: 541
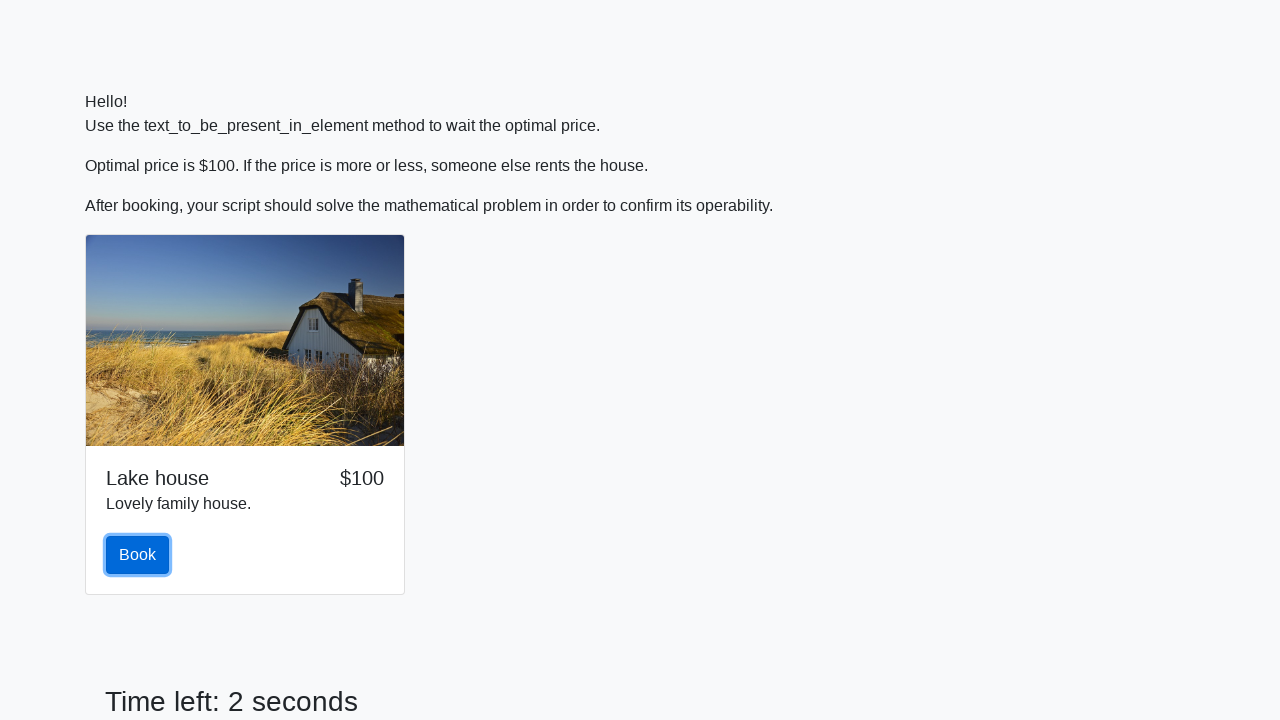

Calculated answer using formula: 1.9774885585928321
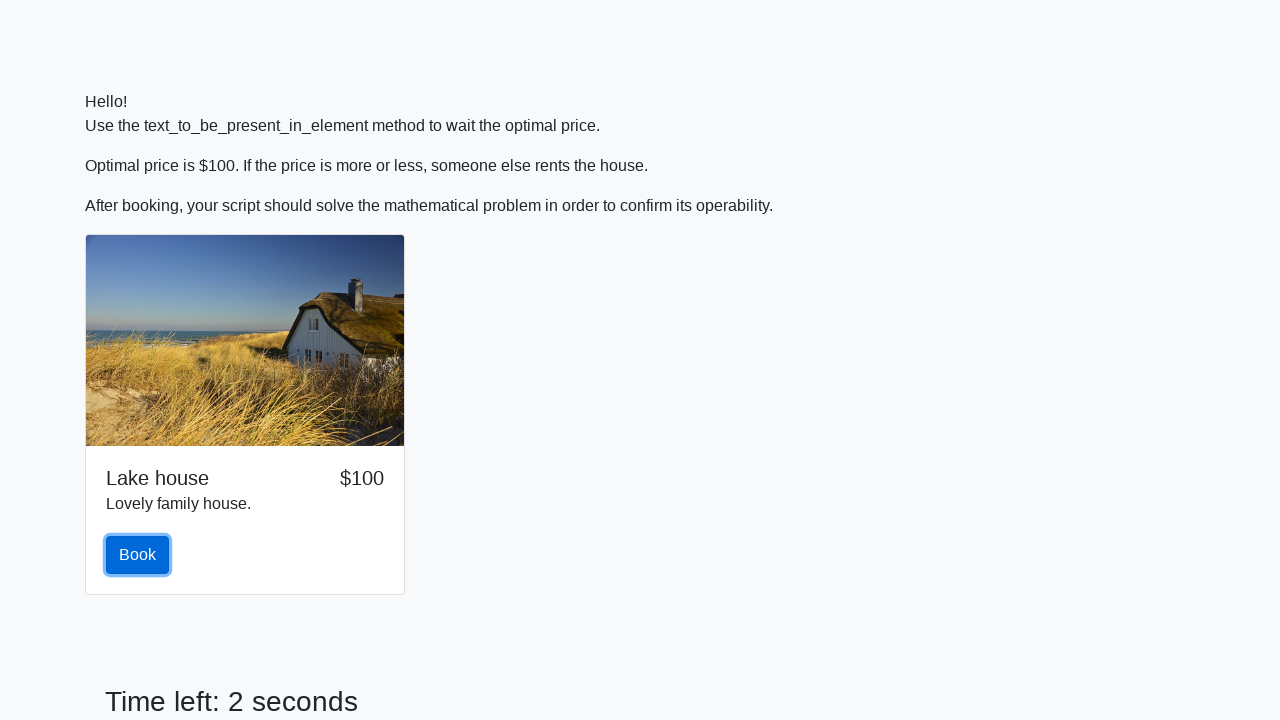

Filled answer field with calculated value: 1.9774885585928321 on #answer
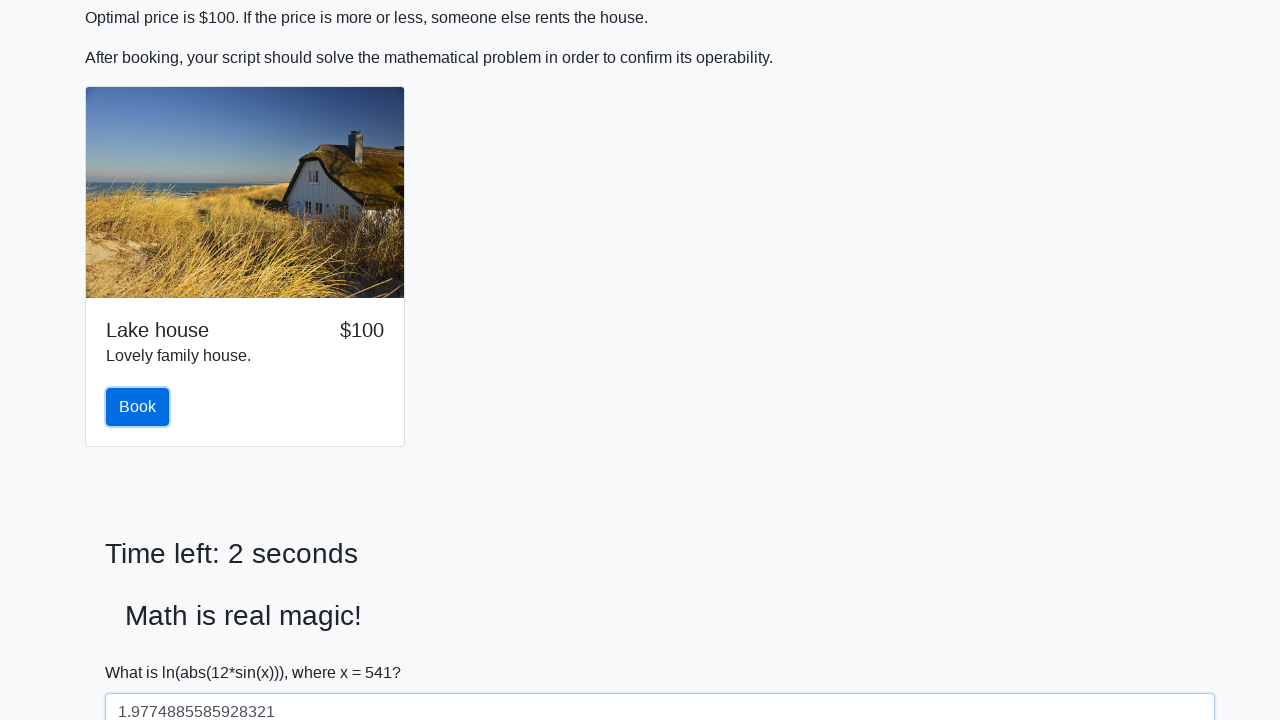

Clicked the solve button to submit the form at (143, 651) on #solve
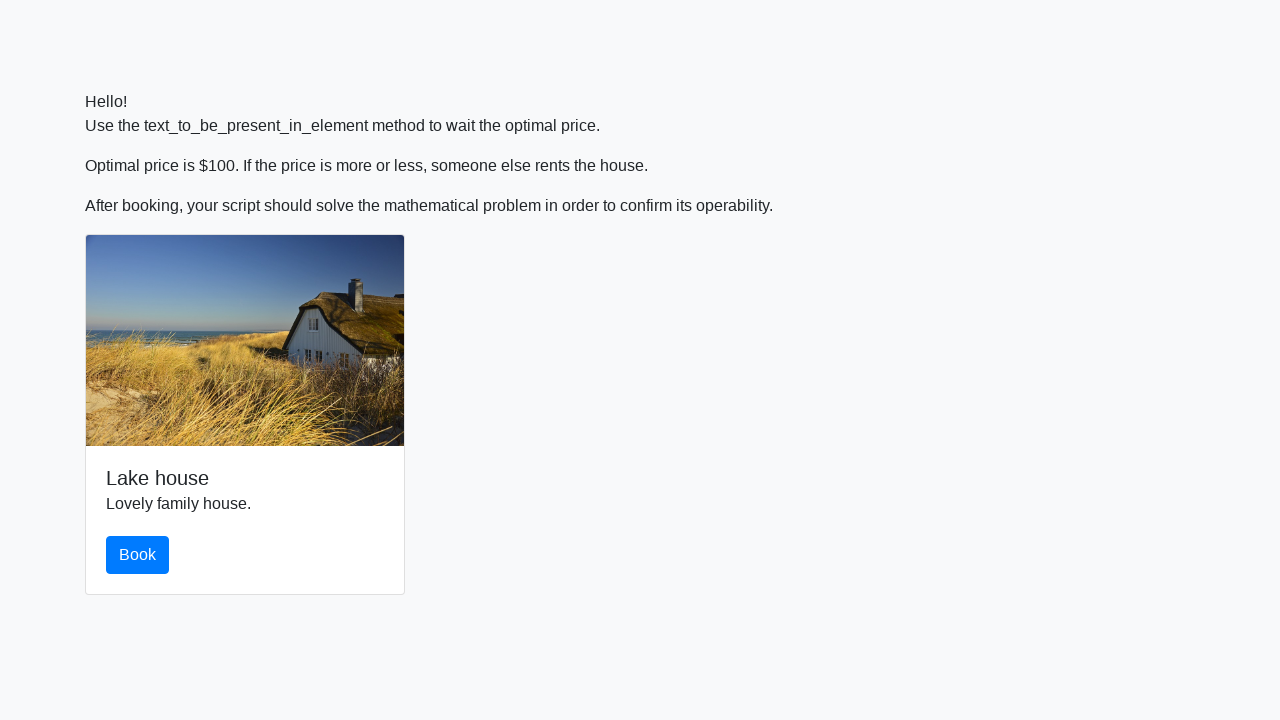

Waited 2 seconds for result to be visible
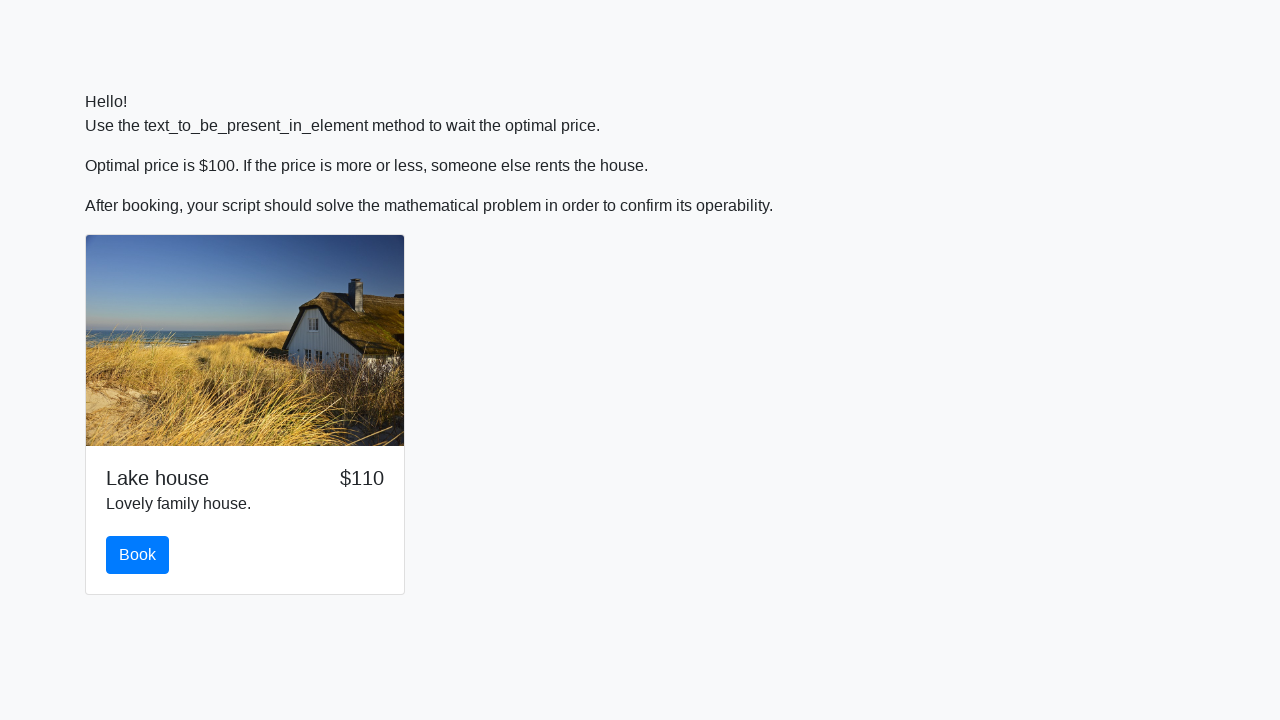

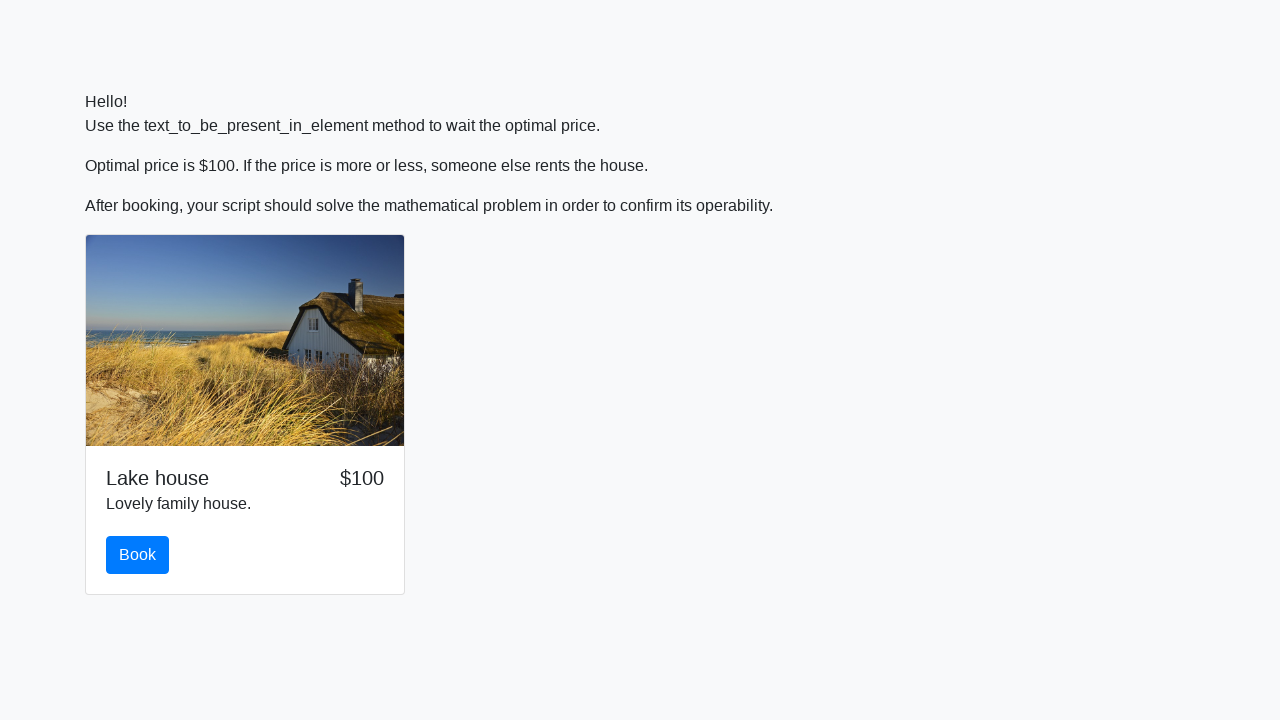